Tests window handling by clicking a link that opens a new window and verifying the new window's title

Starting URL: https://the-internet.herokuapp.com/windows

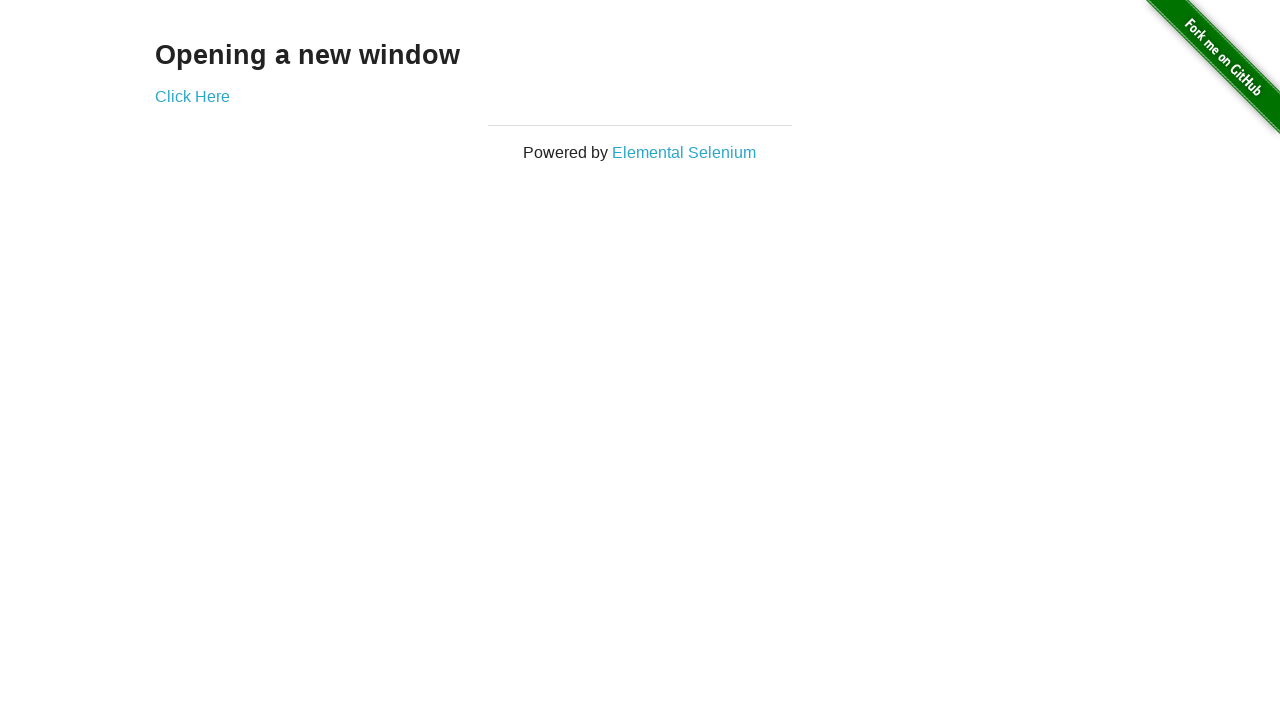

Stored the current page context
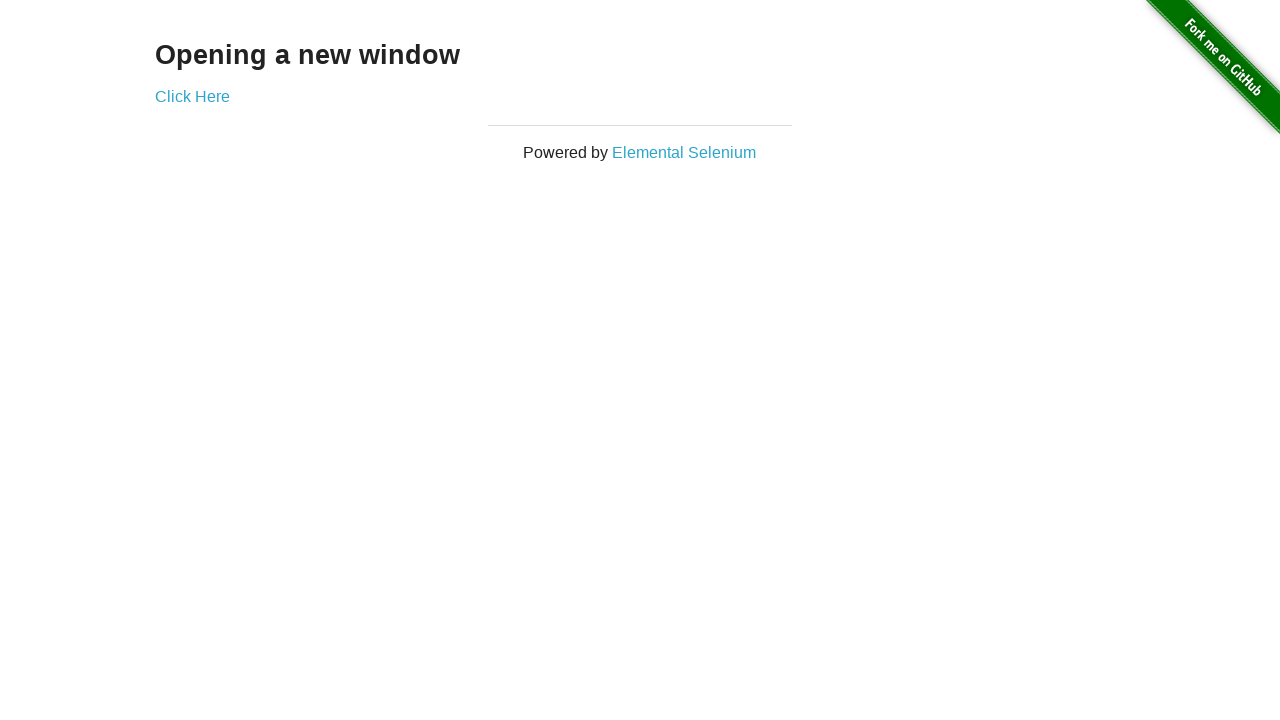

Clicked 'Click Here' link and new window opened at (192, 96) on text='Click Here'
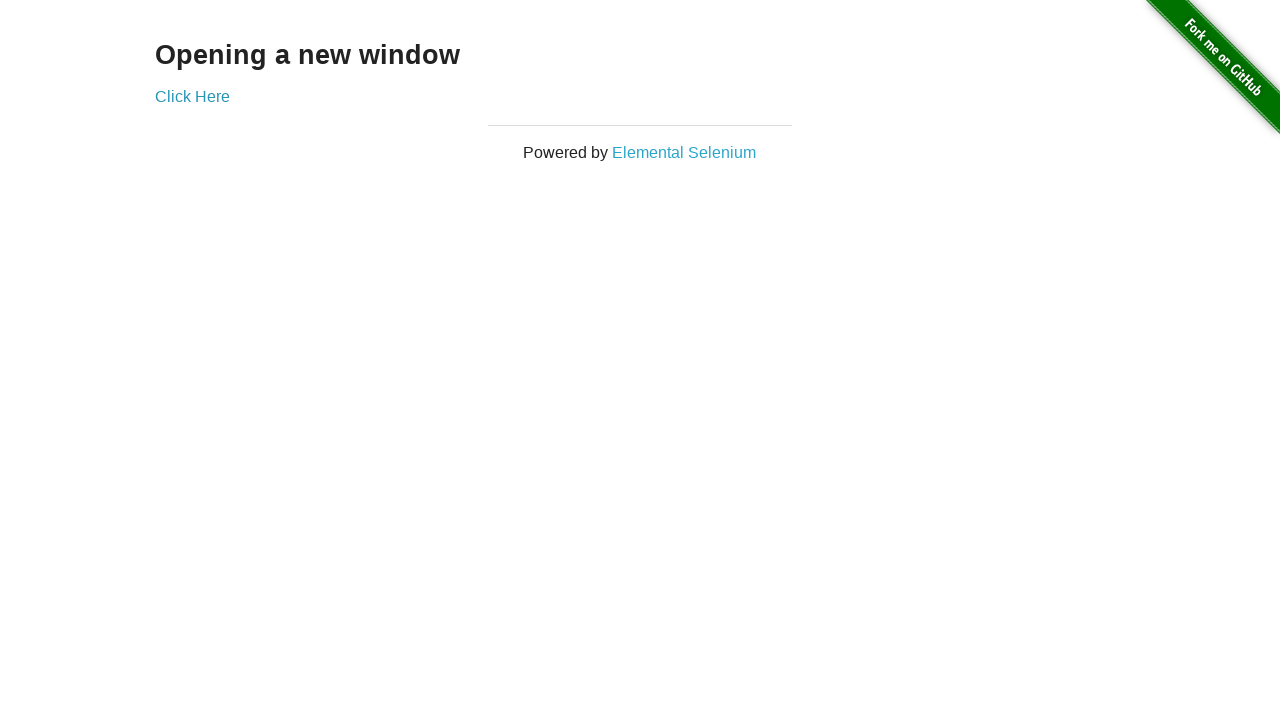

Captured the new window/page object
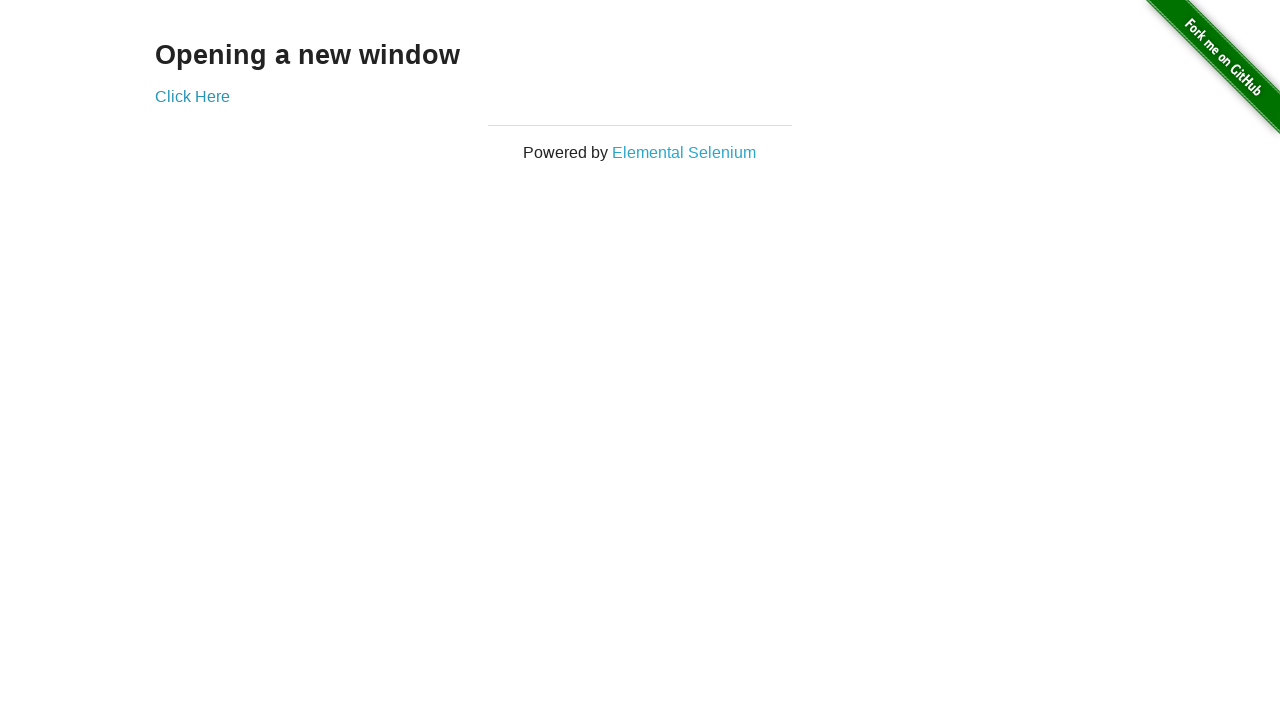

Verified new window title is 'New Window'
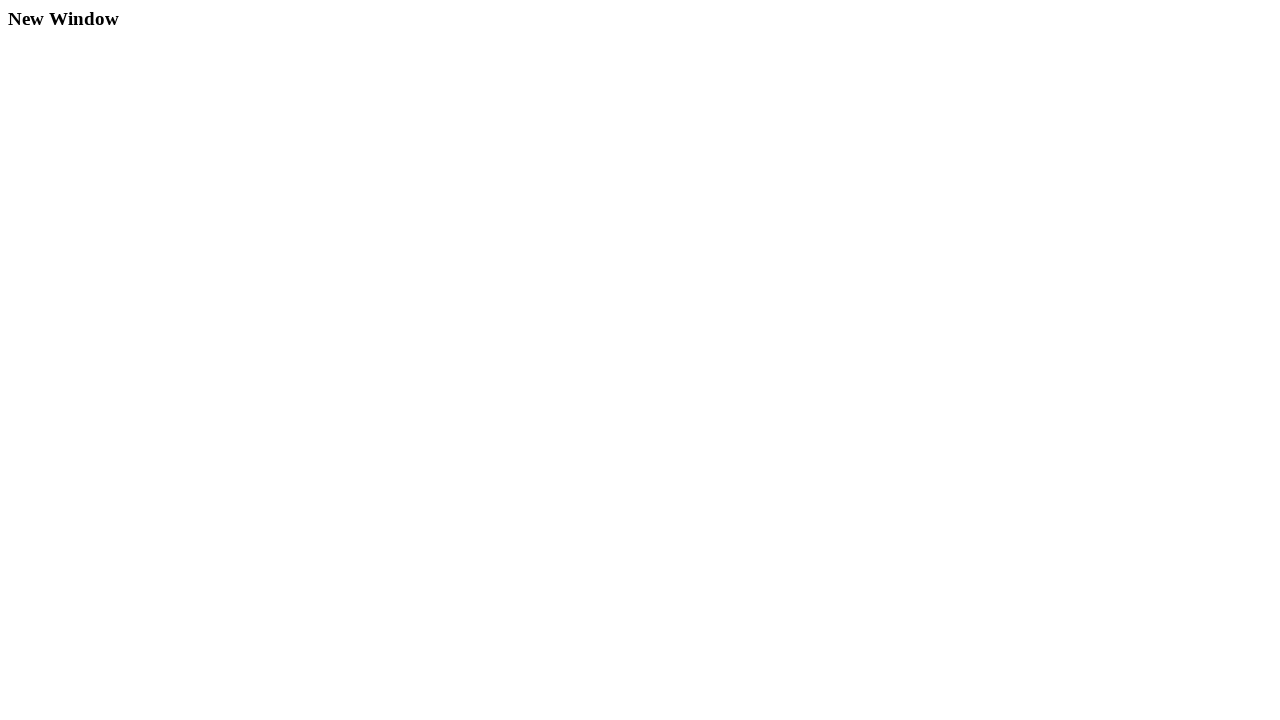

Closed the new window
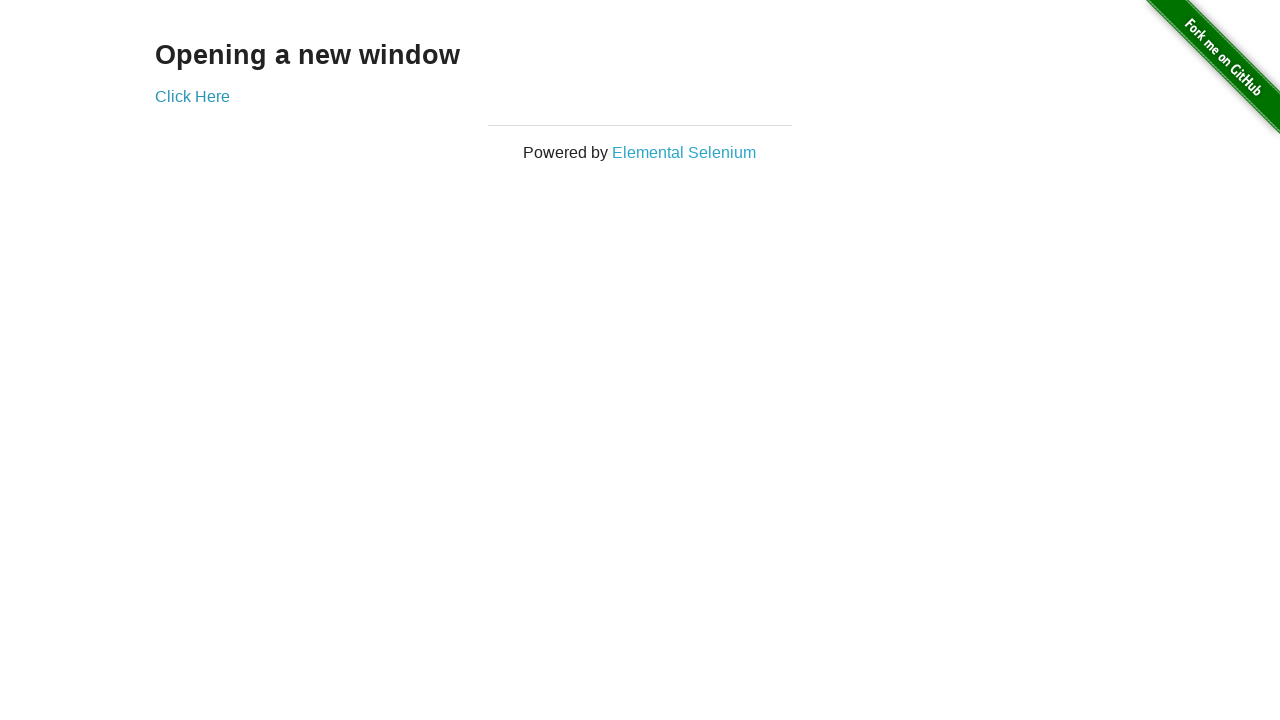

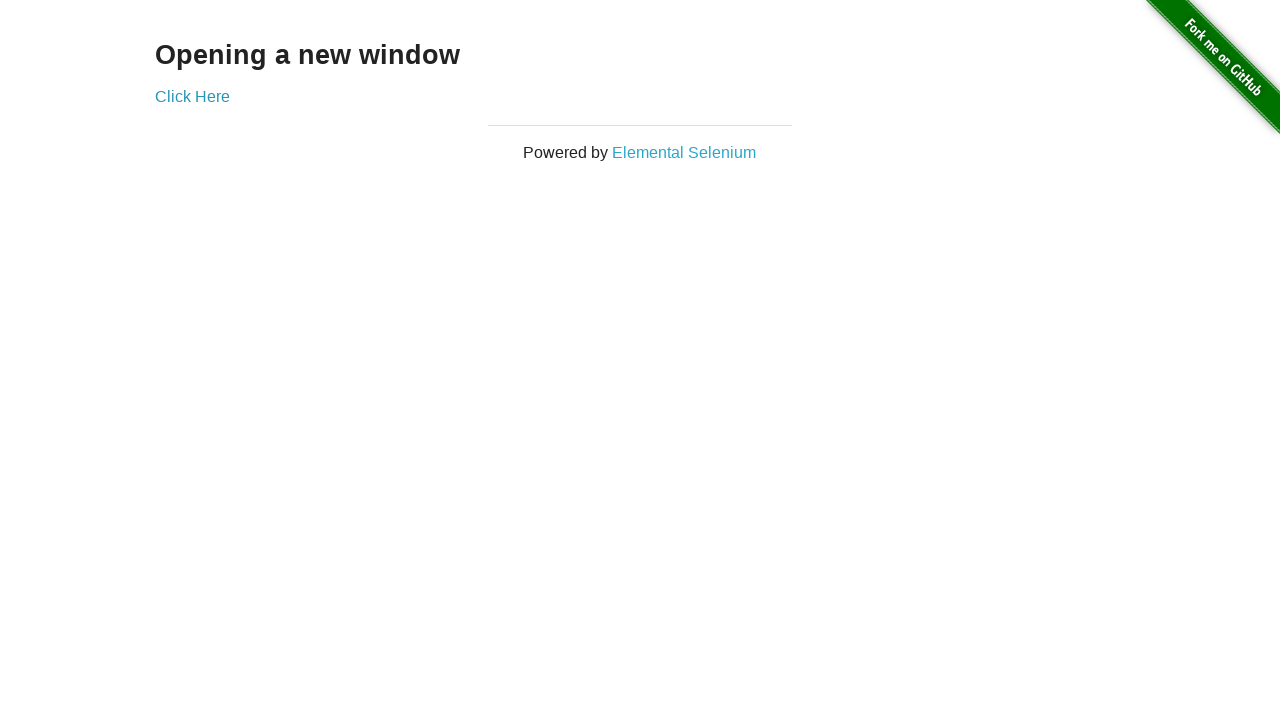